Tests dropdown select functionality by selecting options using different methods (index, visible text, and value)

Starting URL: https://demoqa.com/select-menu

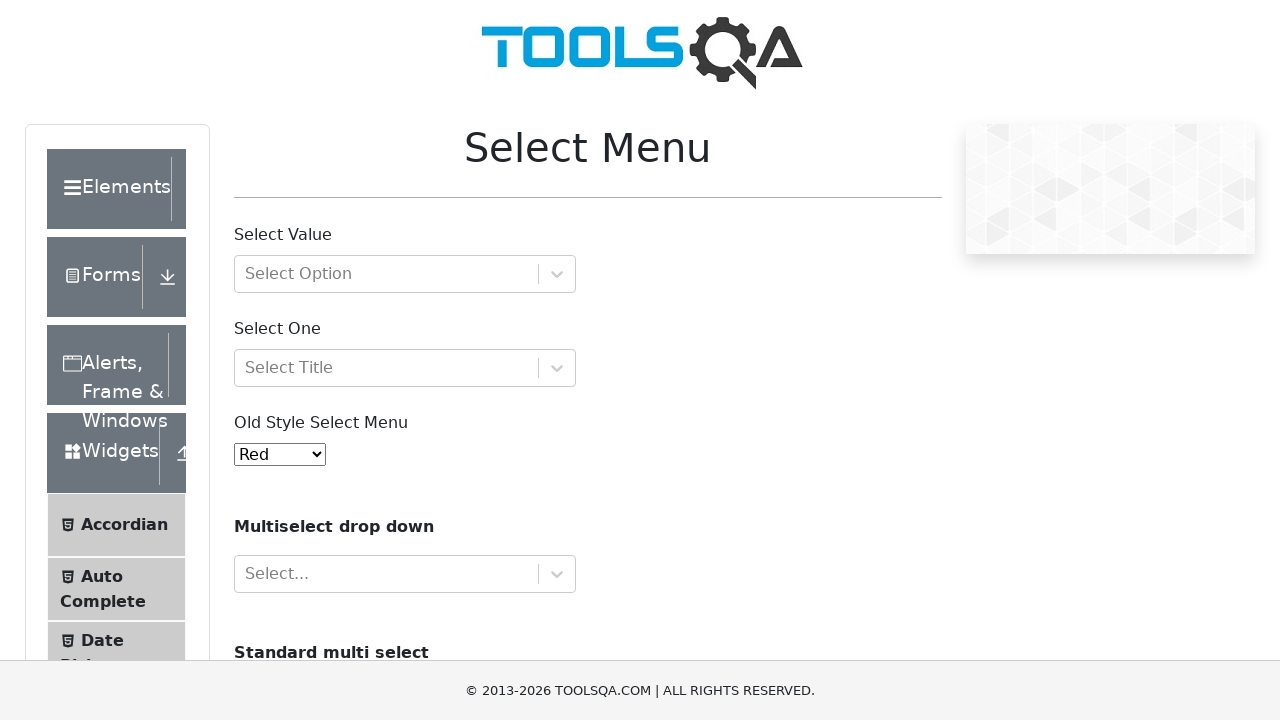

Located the select dropdown element with id 'oldSelectMenu'
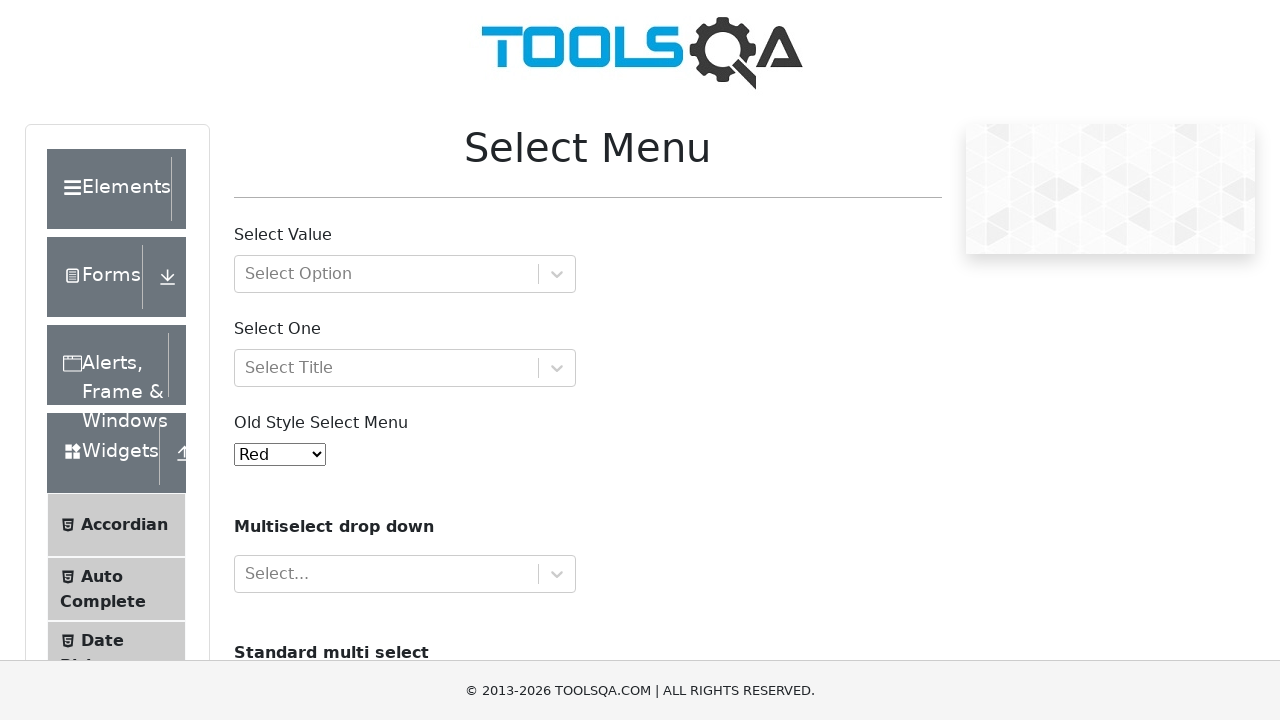

Selected option by index 1 (Blue) from dropdown on select#oldSelectMenu
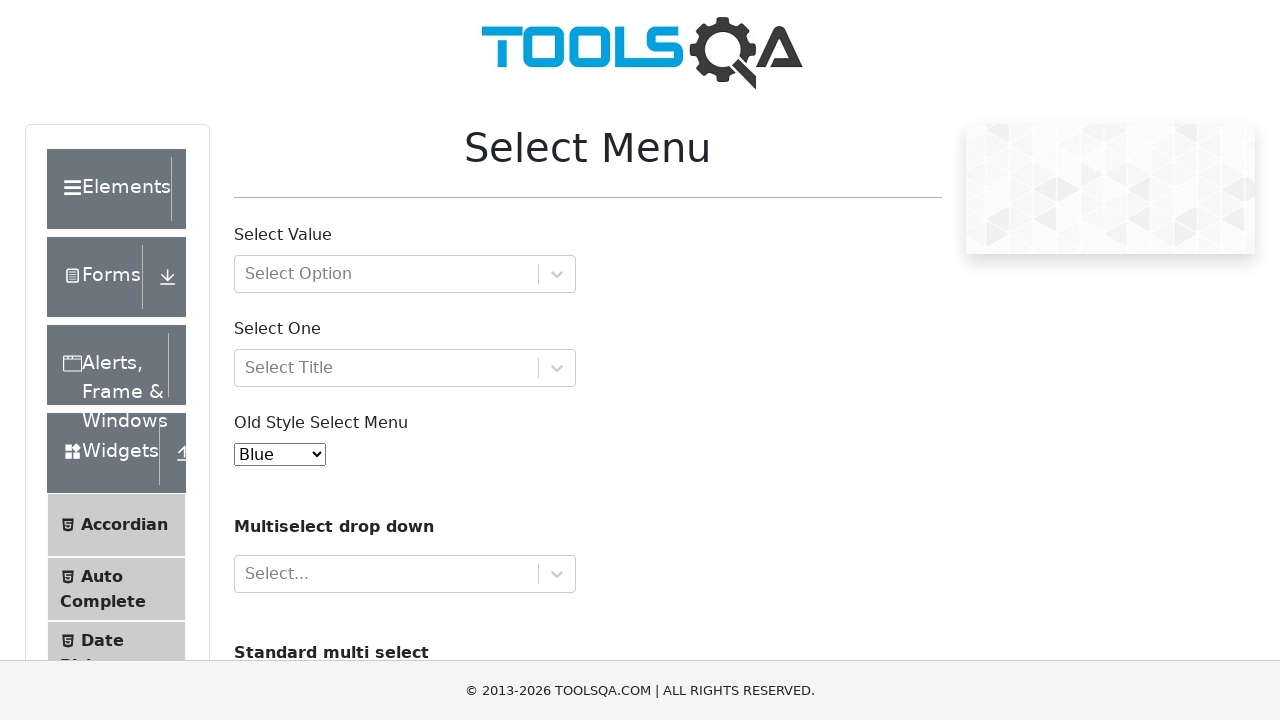

Selected option by visible text 'Purple' from dropdown on select#oldSelectMenu
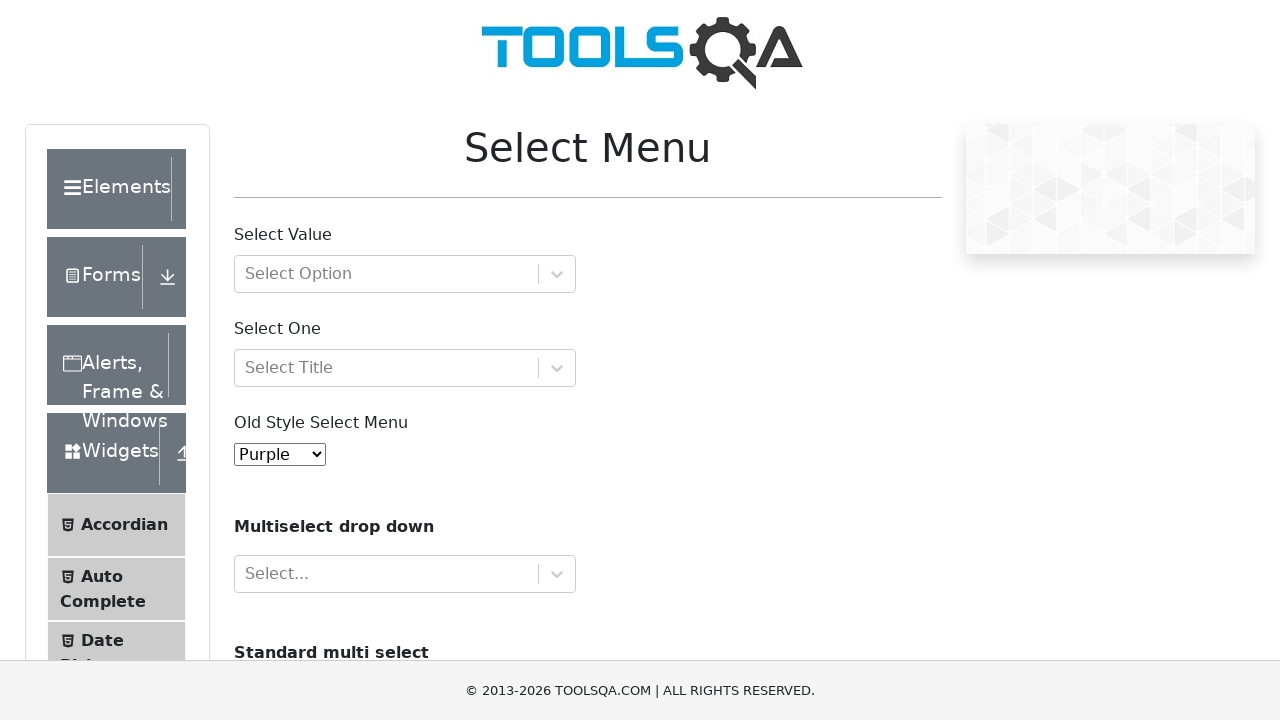

Selected option by value 'red' from dropdown on select#oldSelectMenu
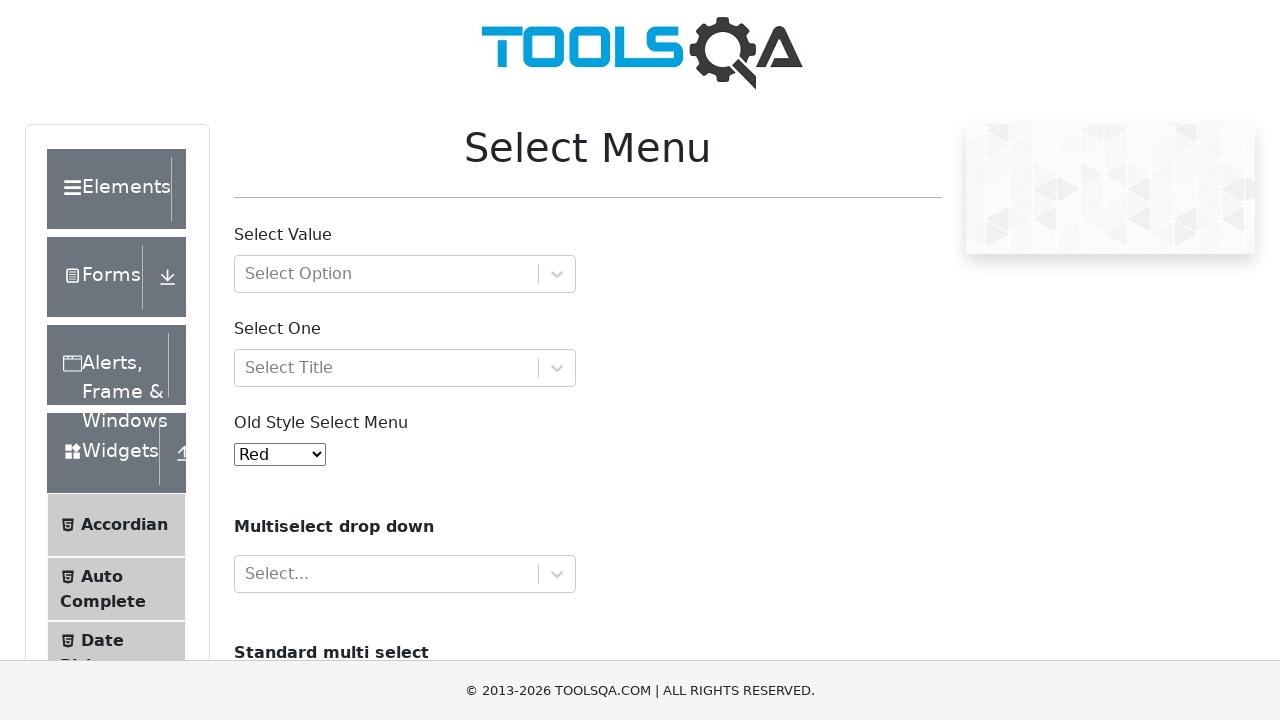

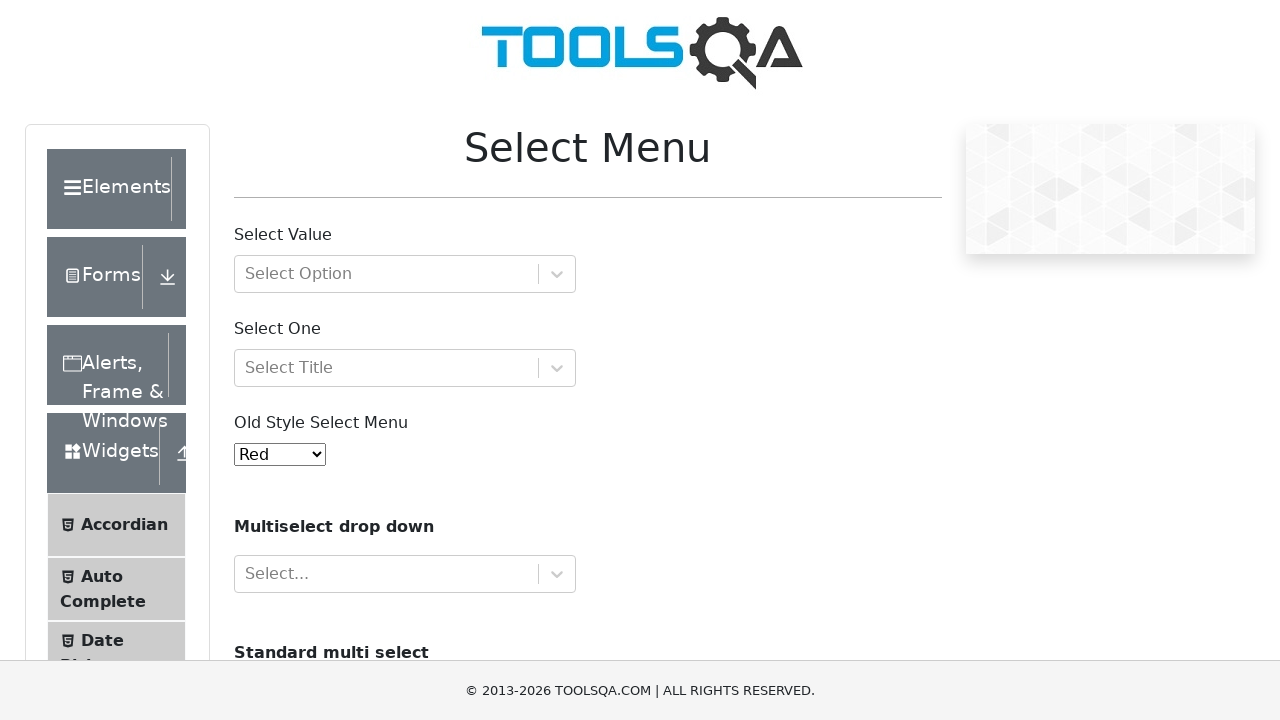